Tests JavaScript alert handling by triggering a JS alert and verifying the alert message is displayed correctly

Starting URL: http://the-internet.herokuapp.com/javascript_alerts

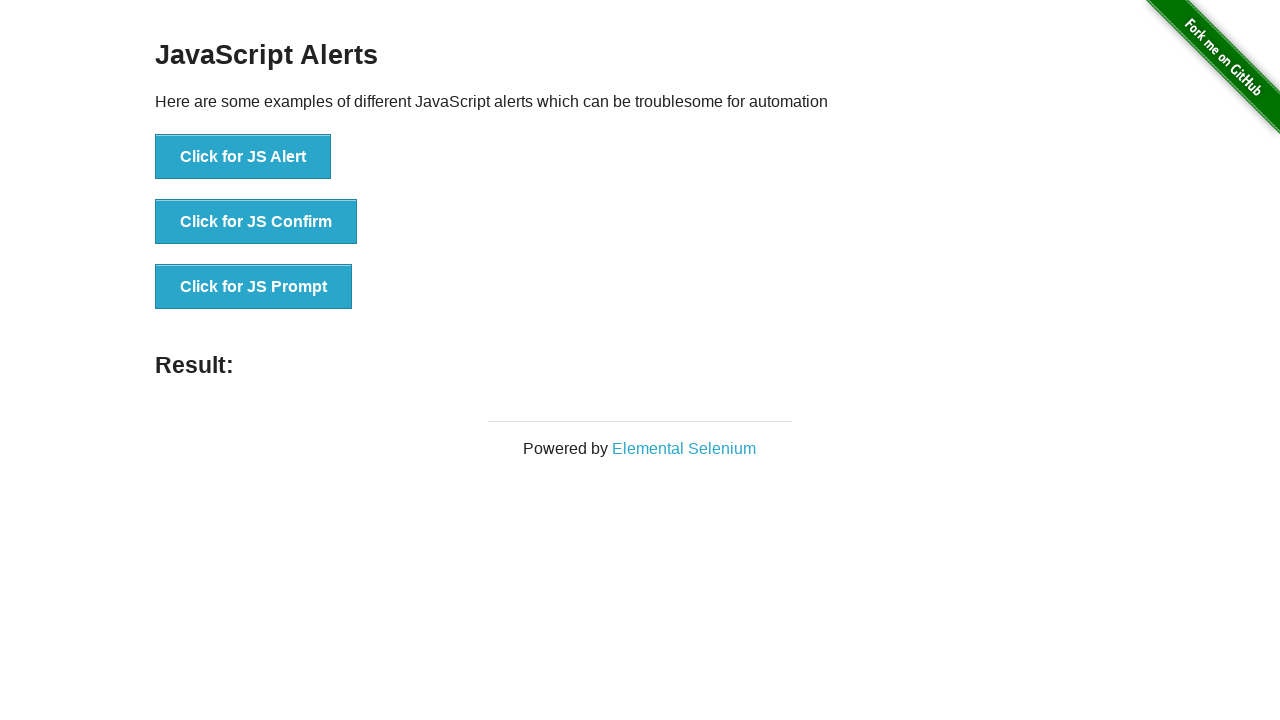

Set up dialog handler to capture and accept alerts
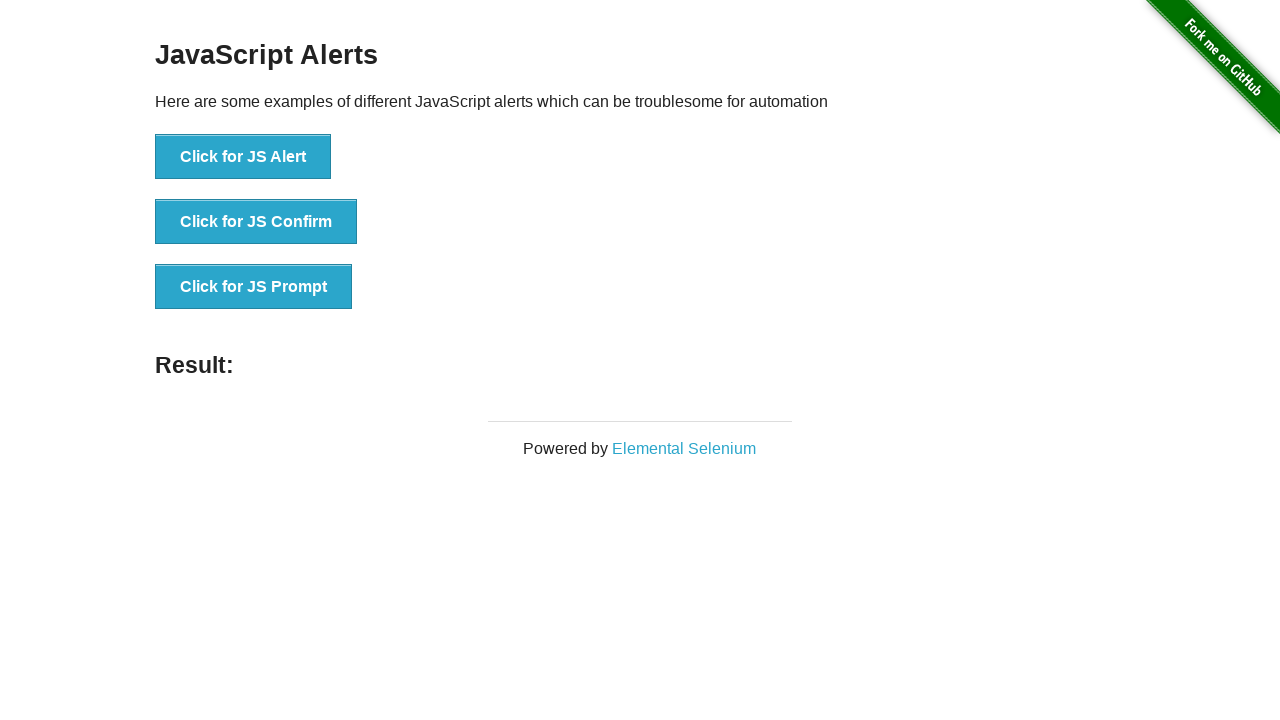

Clicked button to trigger JavaScript alert at (243, 157) on button[onclick='jsAlert()']
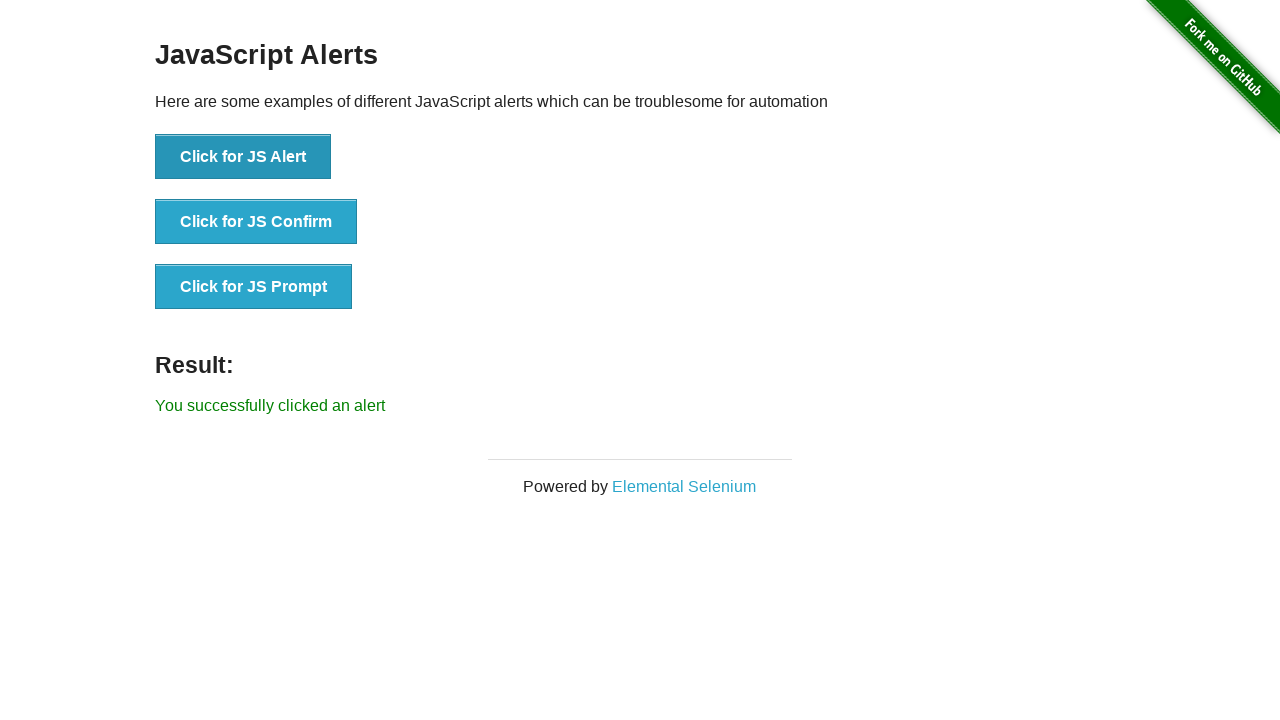

Waited for dialog to be handled
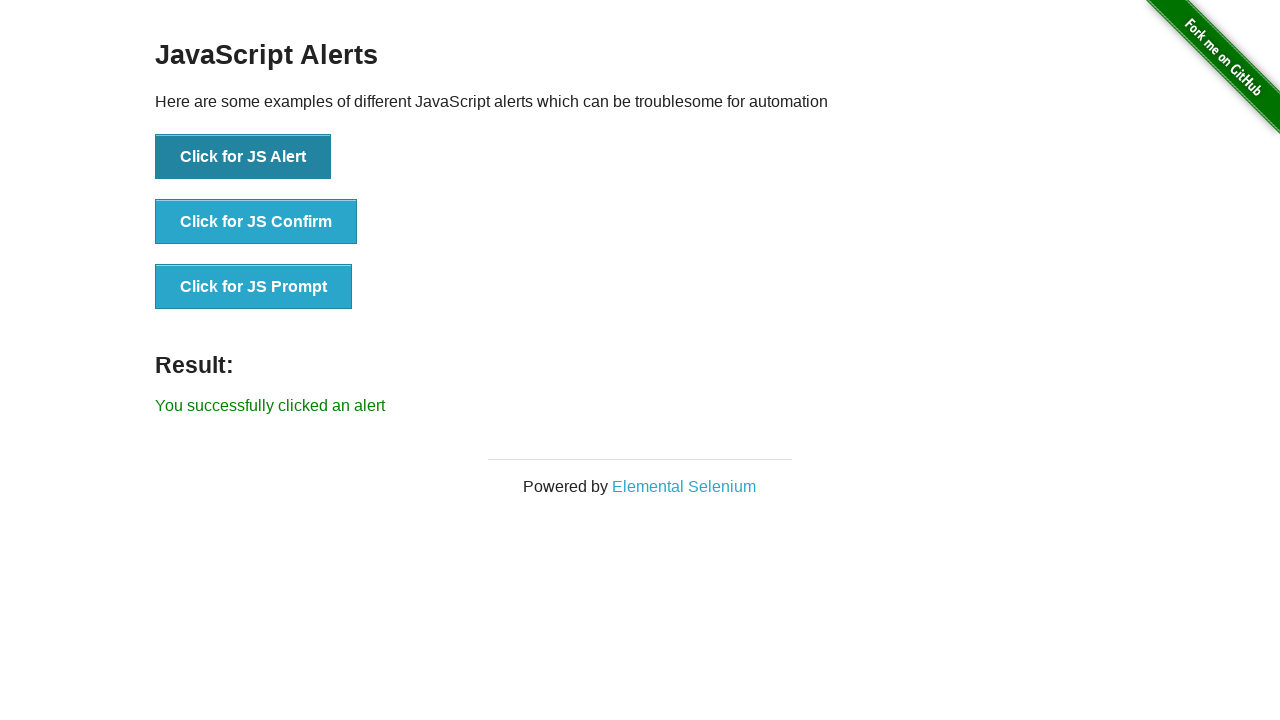

Verified alert message is 'I am a JS Alert'
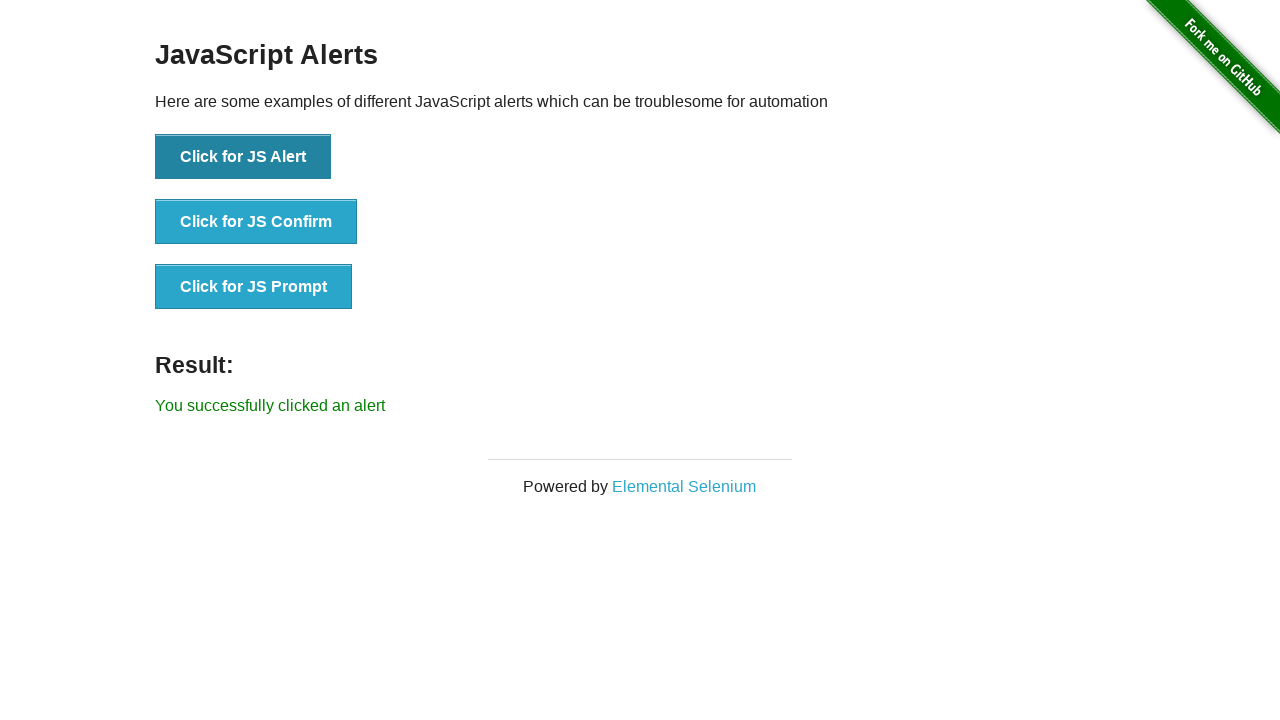

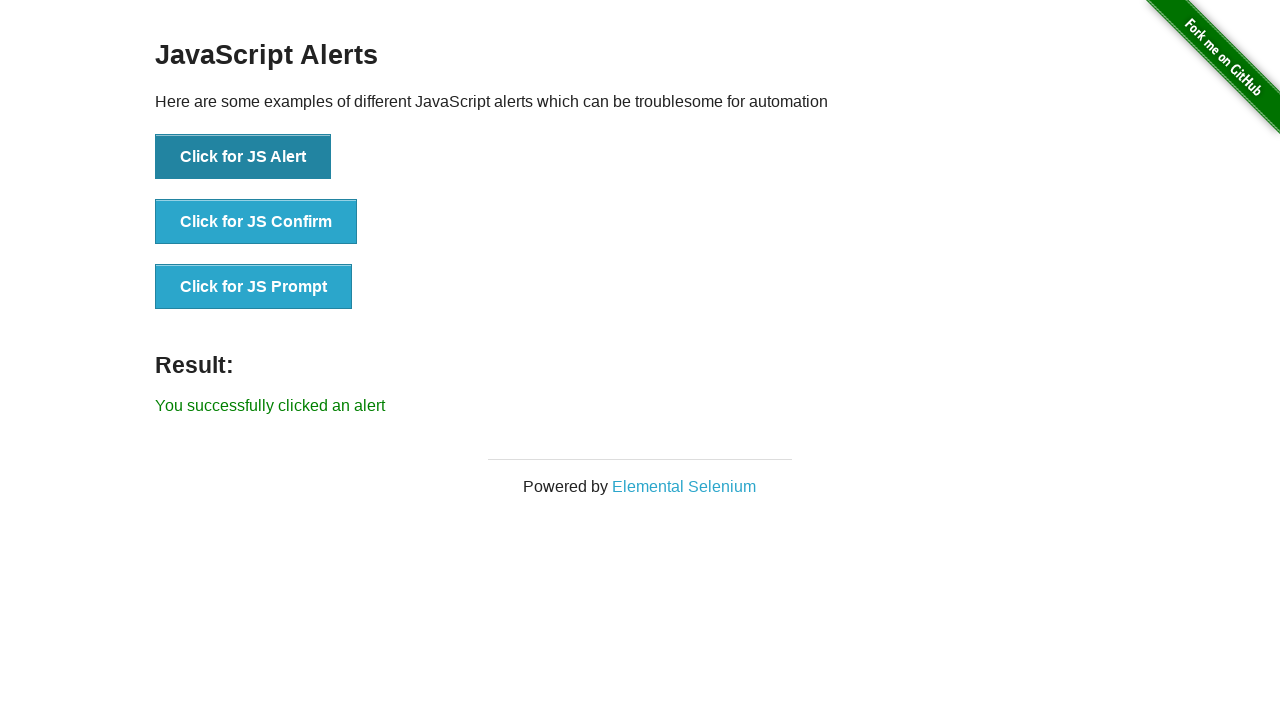